Tests JavaScript alert and confirm dialog handling by entering a name, clicking the alert button, accepting the alert, then clicking the confirm button and dismissing the confirmation dialog.

Starting URL: https://rahulshettyacademy.com/AutomationPractice/

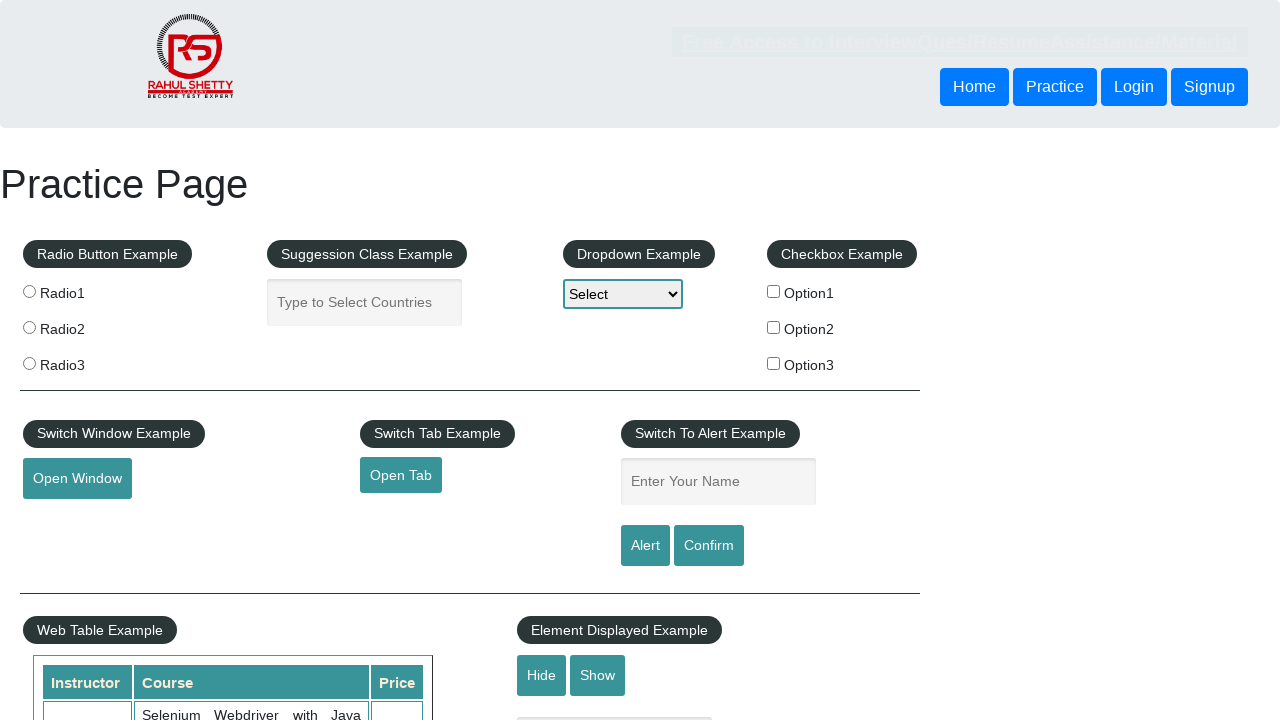

Filled name input field with 'sai' on #name
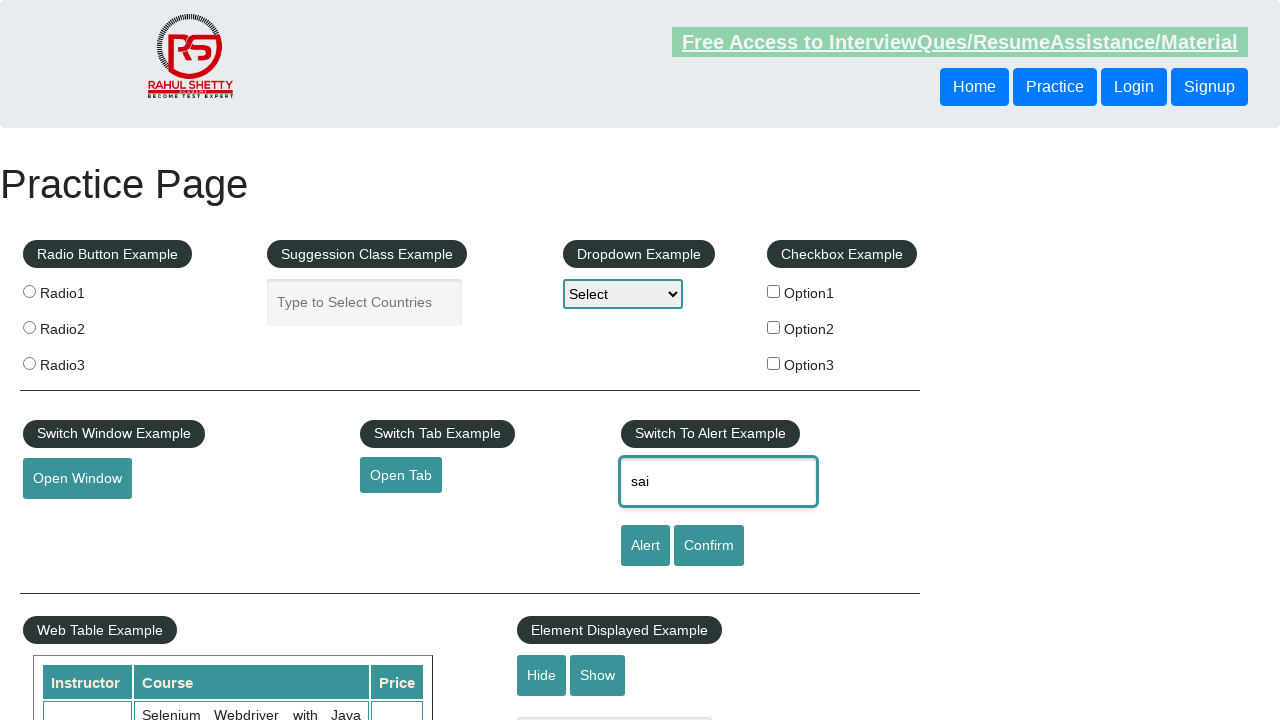

Clicked alert button to trigger JavaScript alert at (645, 546) on #alertbtn
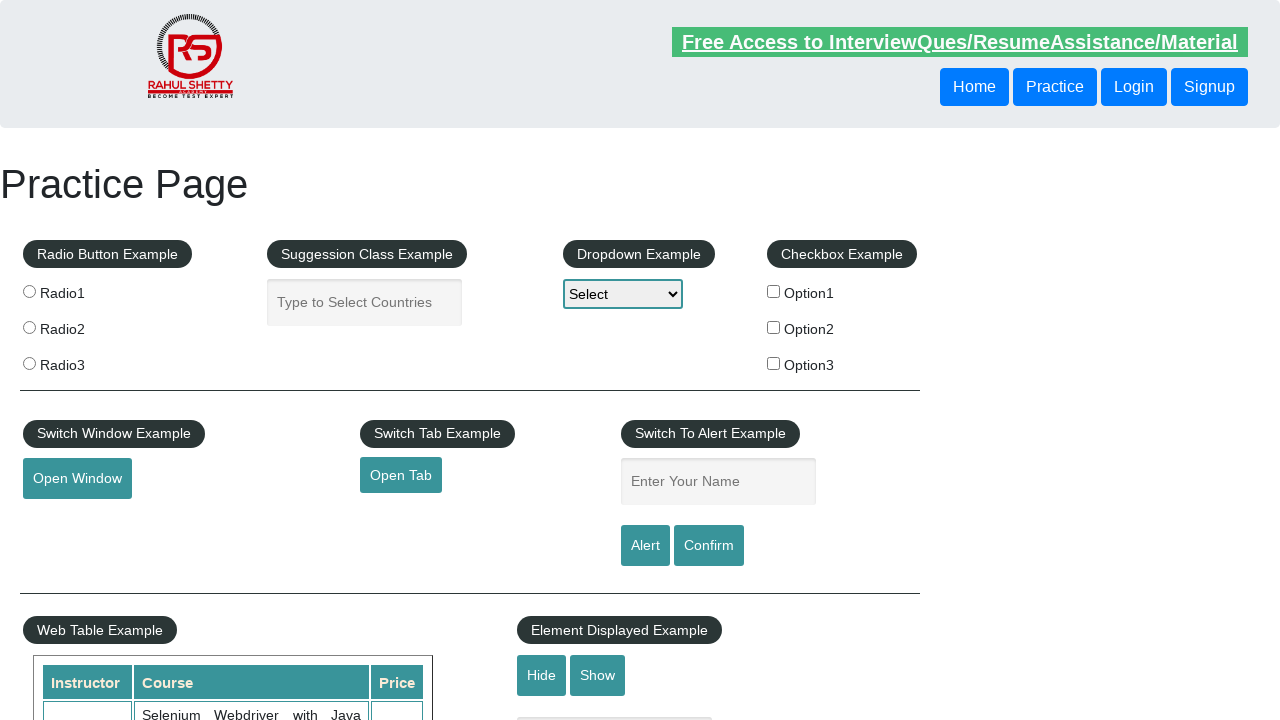

Set up handler to accept JavaScript alert
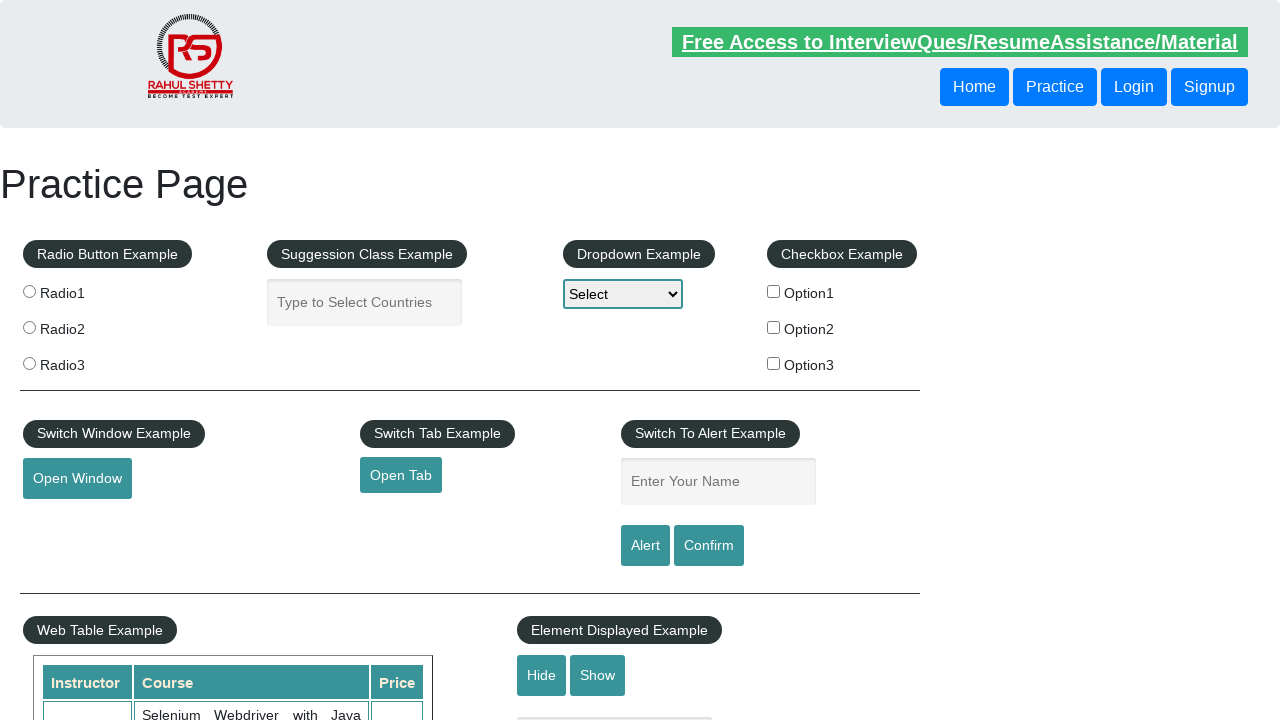

Waited for alert dialog to be processed
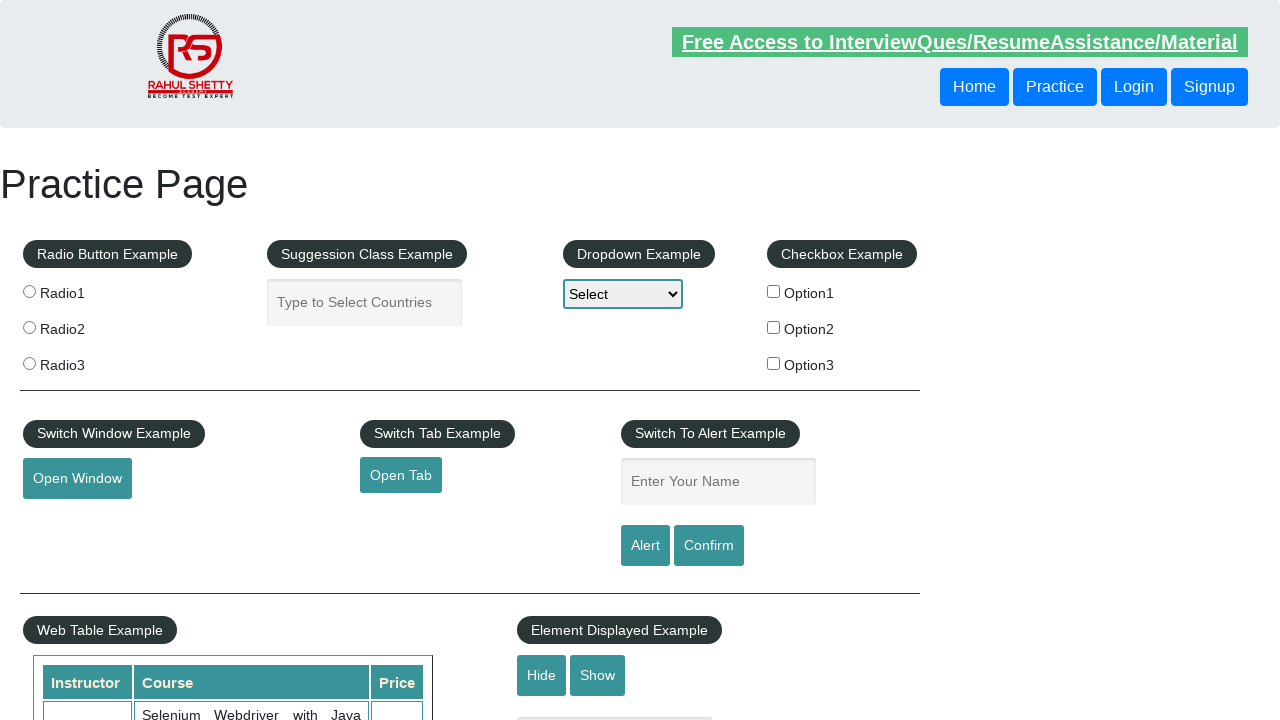

Set up handler to dismiss JavaScript confirm dialog
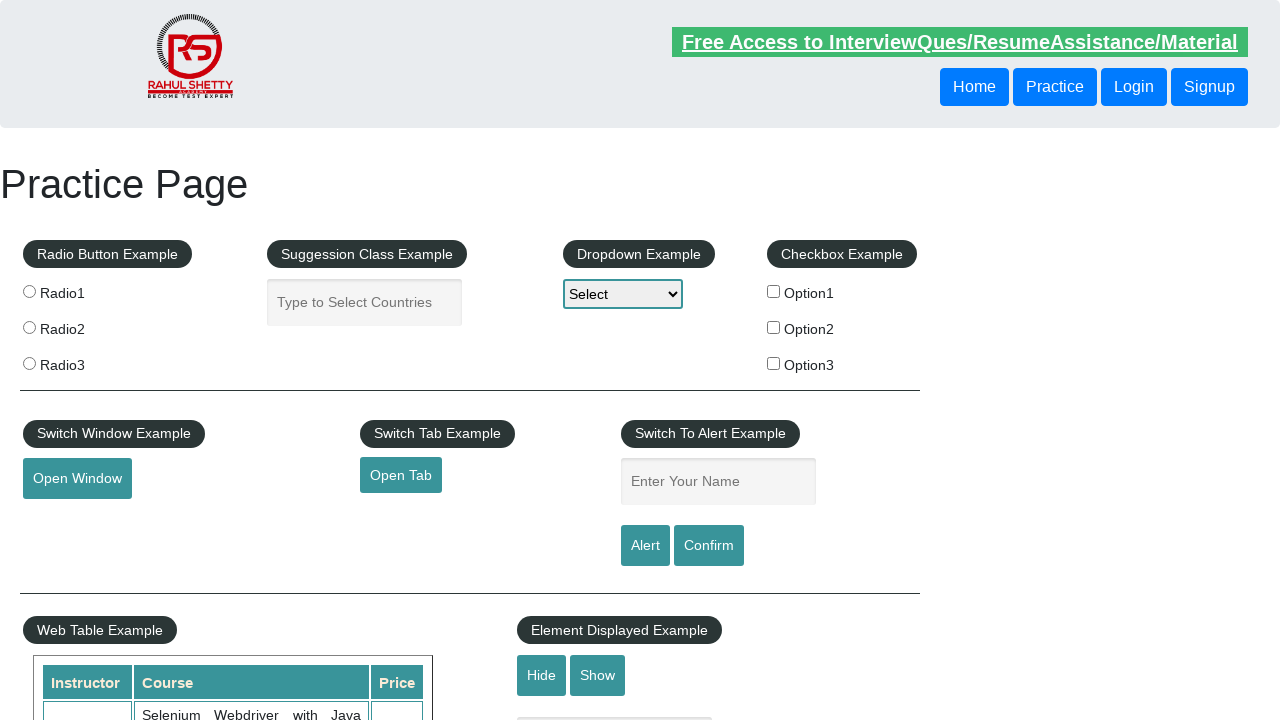

Clicked confirm button to trigger JavaScript confirm dialog at (709, 546) on #confirmbtn
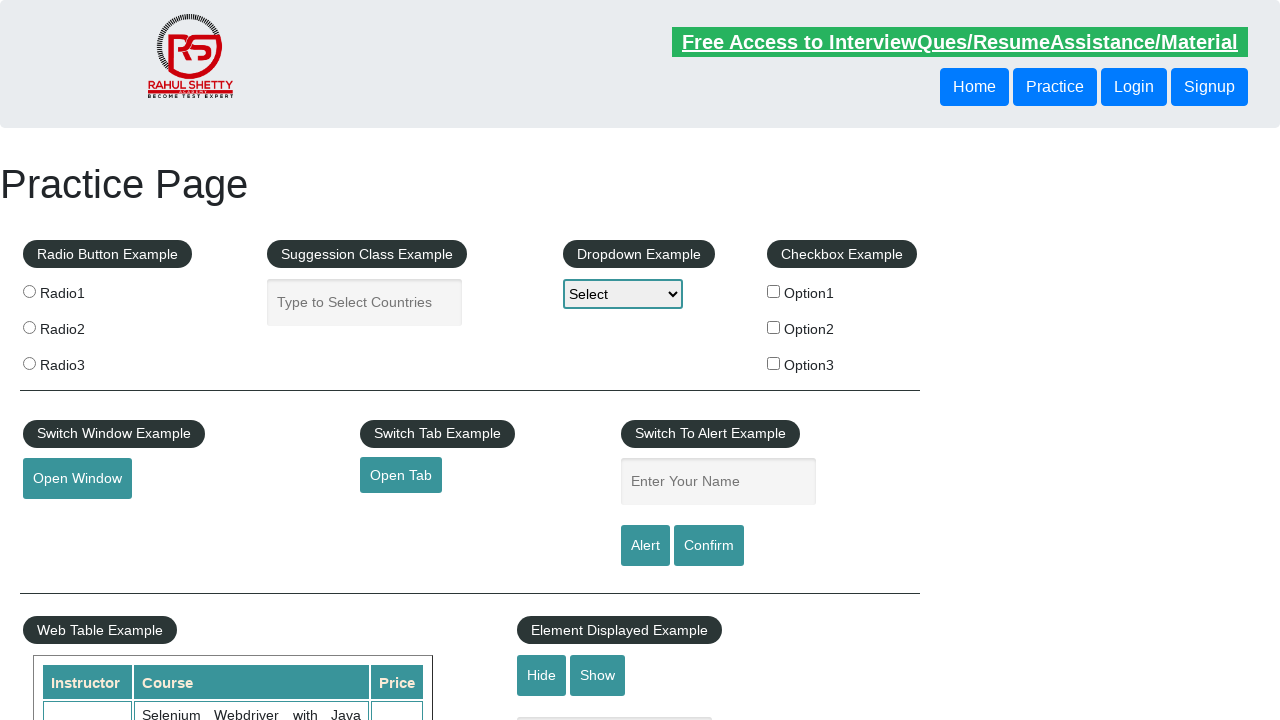

Waited for confirm dialog to be processed
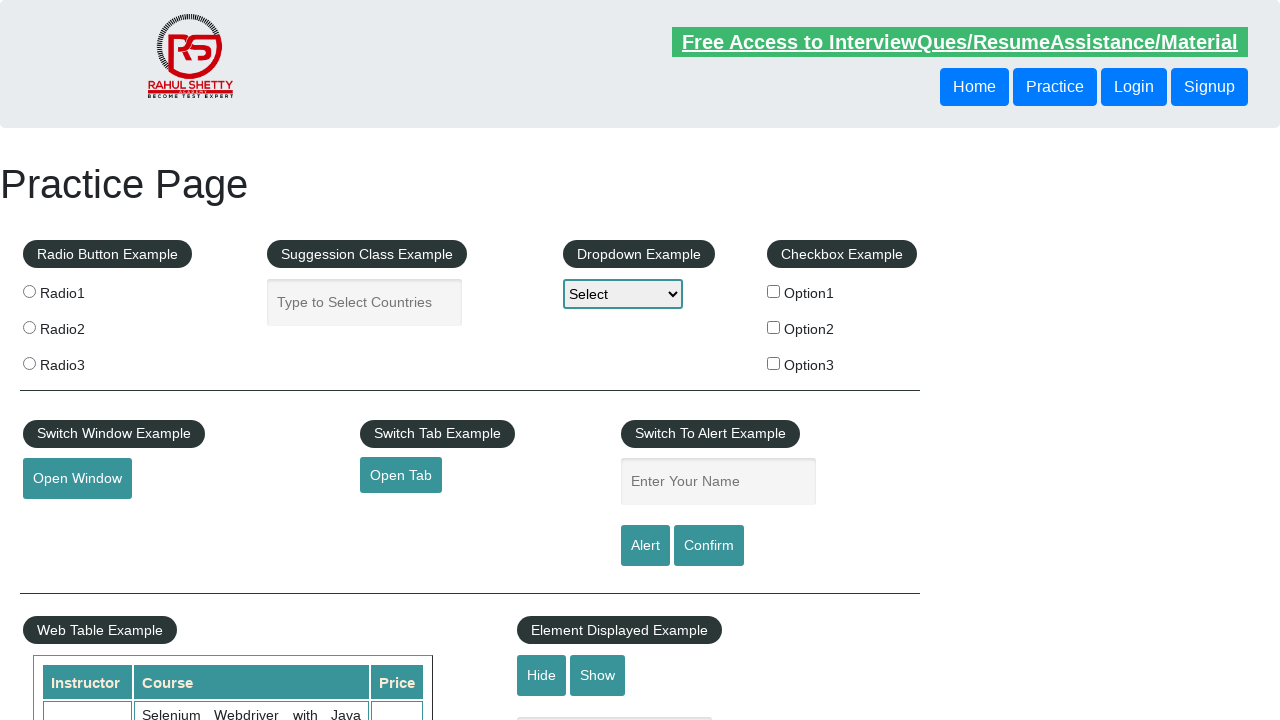

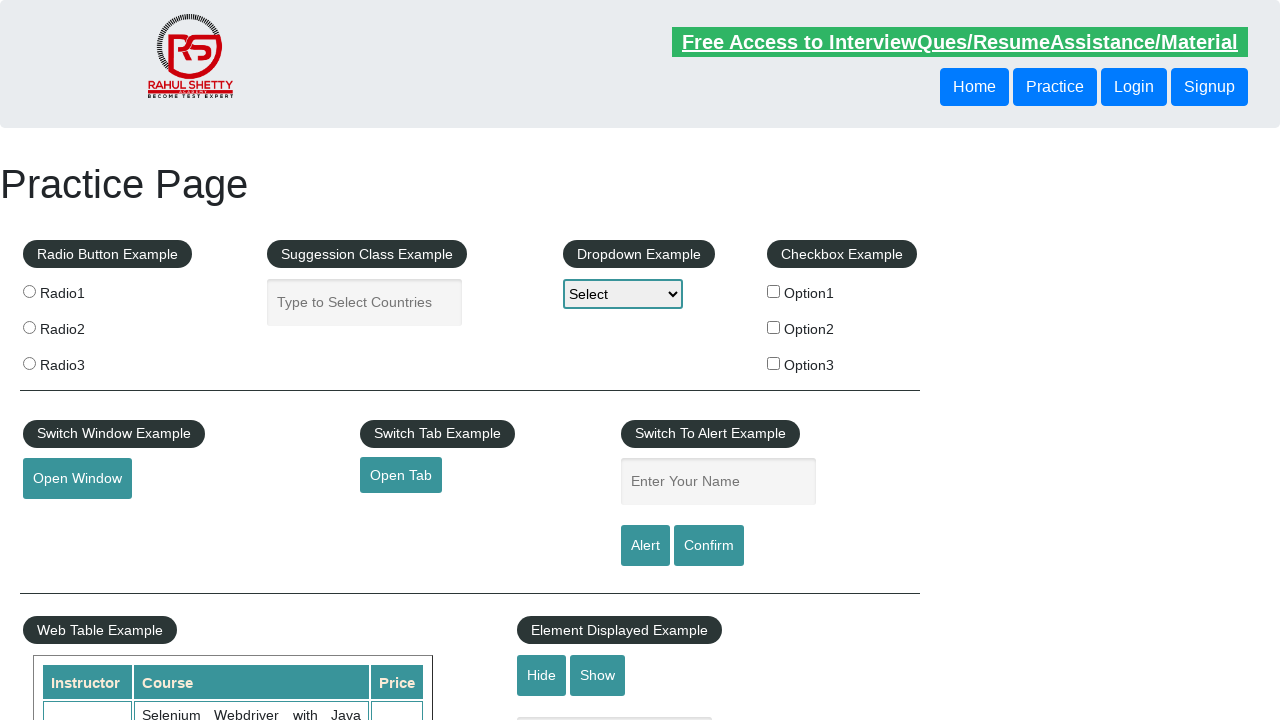